Navigates to a job listings page, waits for job cards to load, and clicks through pagination to navigate to the next page of results

Starting URL: https://www.builtincolorado.com/jobs/dev-engineering/entry-level/mid-level

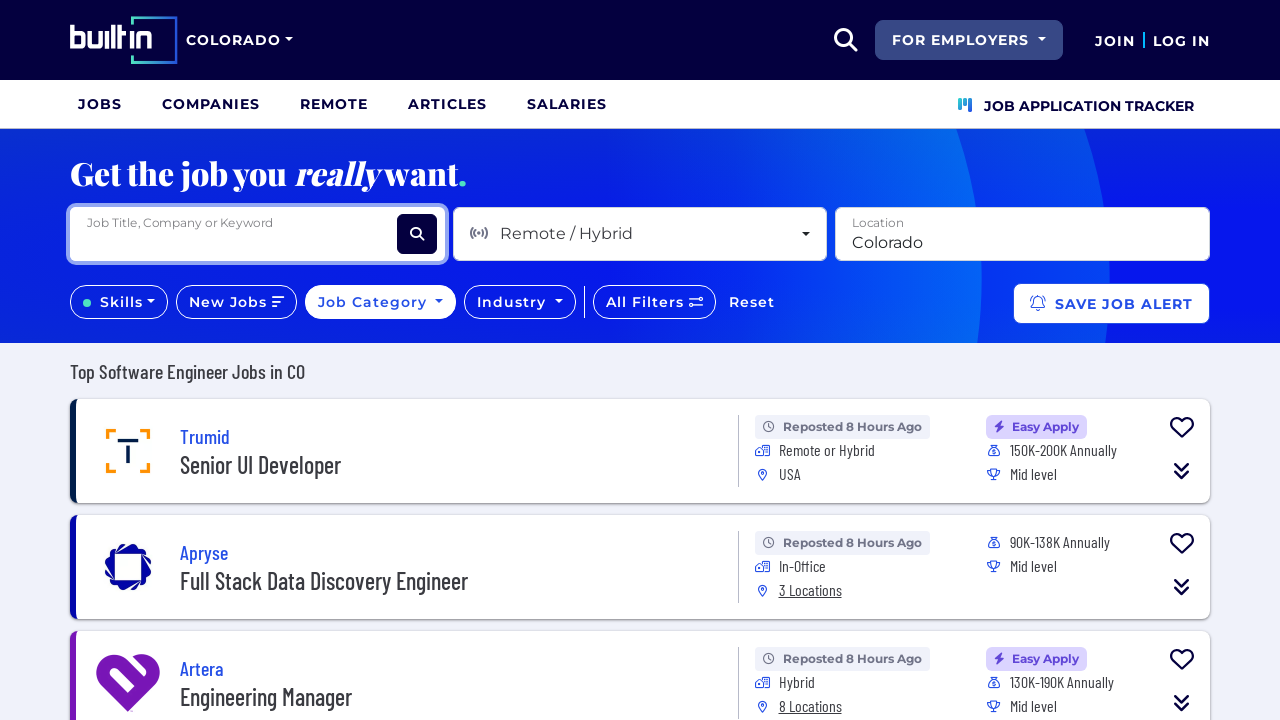

Waited for job cards to load on the initial page
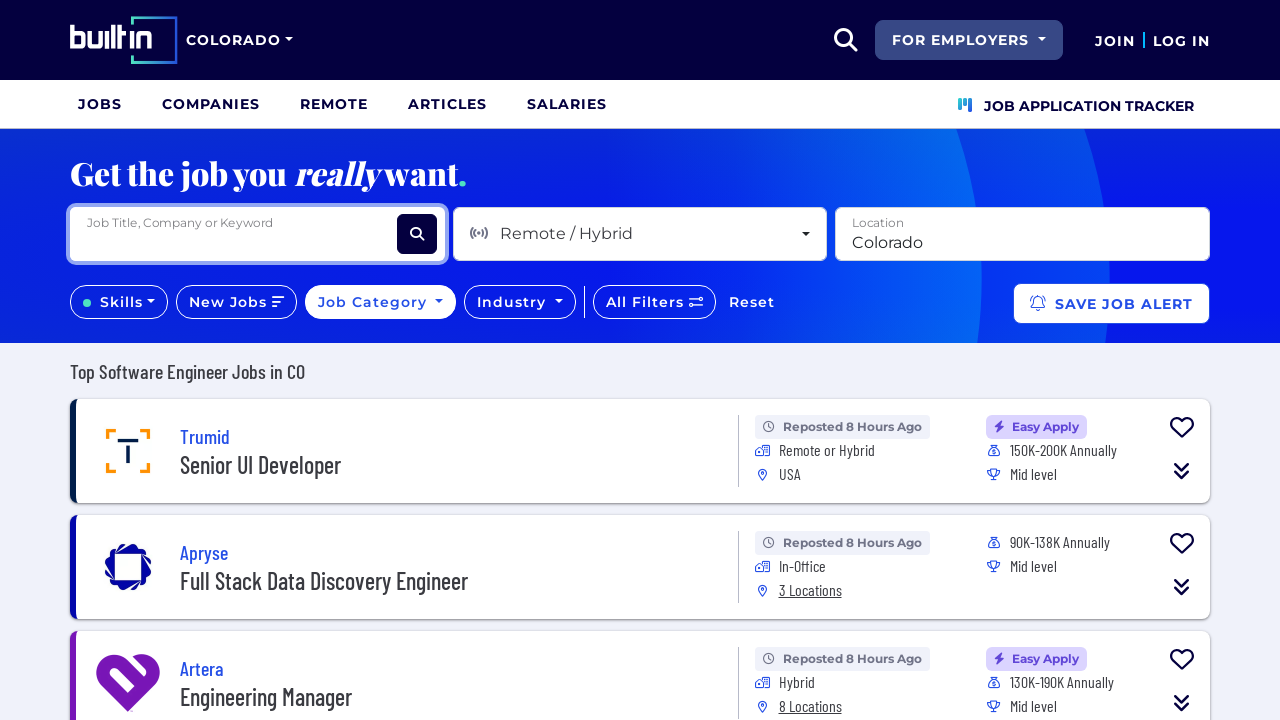

Verified first job card is present and ready
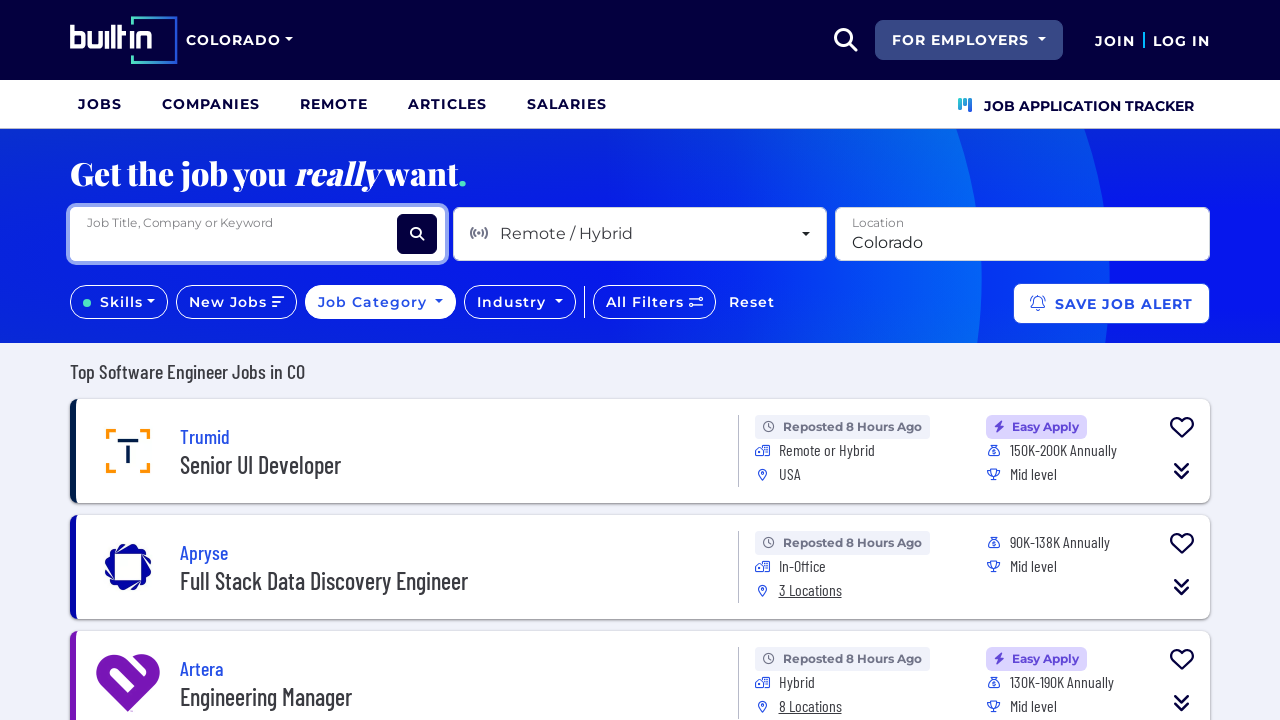

Clicked next page pagination link to navigate to page 2 at (820, 360) on a[aria-label="Go to Next Page"]
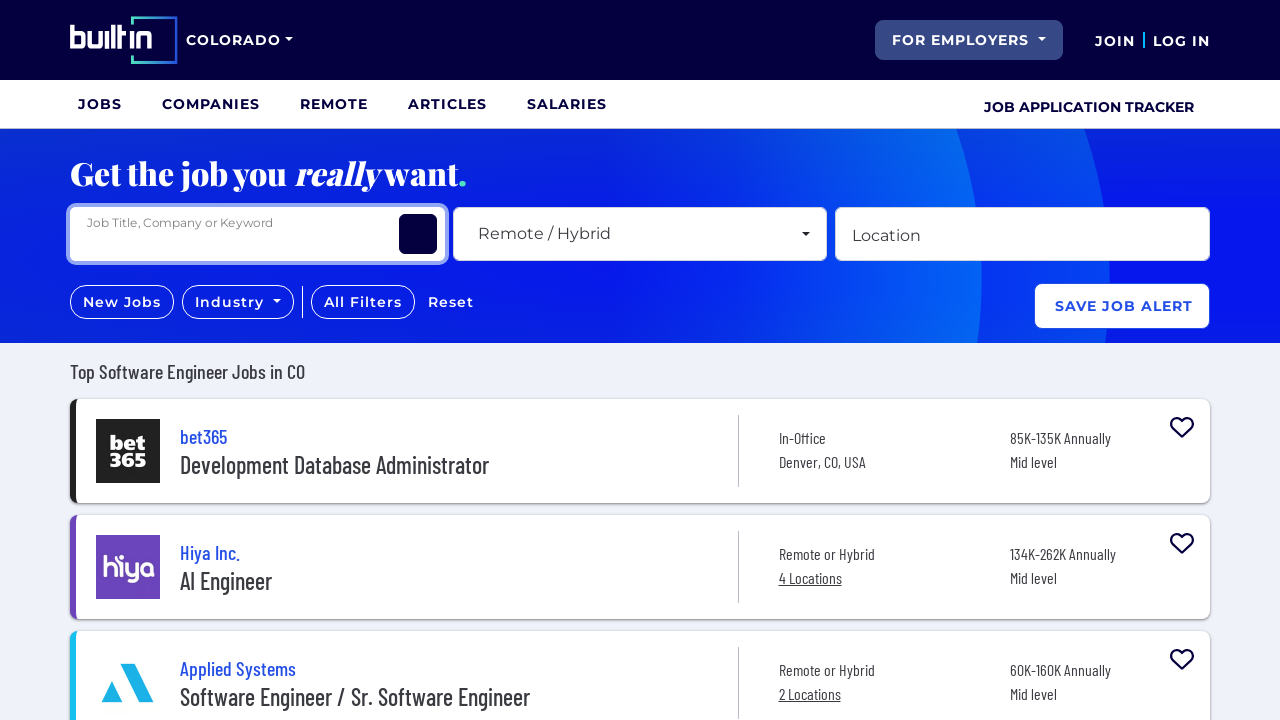

Waited for job cards to load on page 2
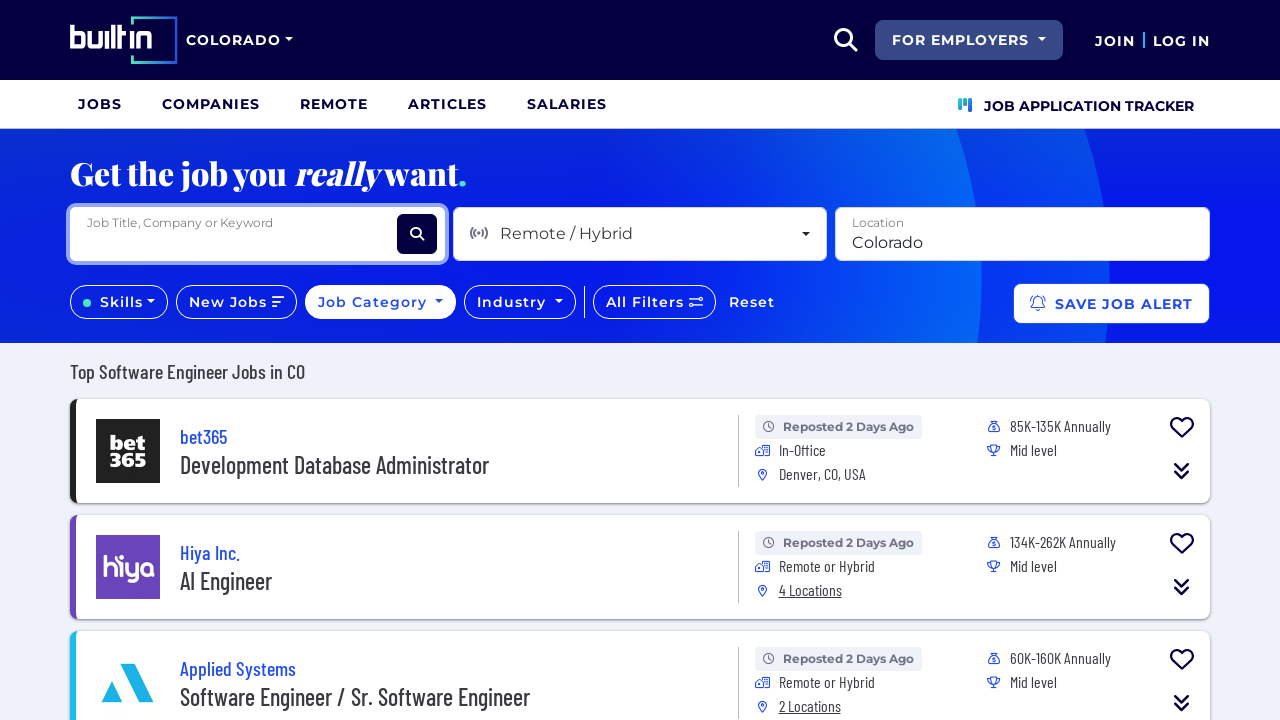

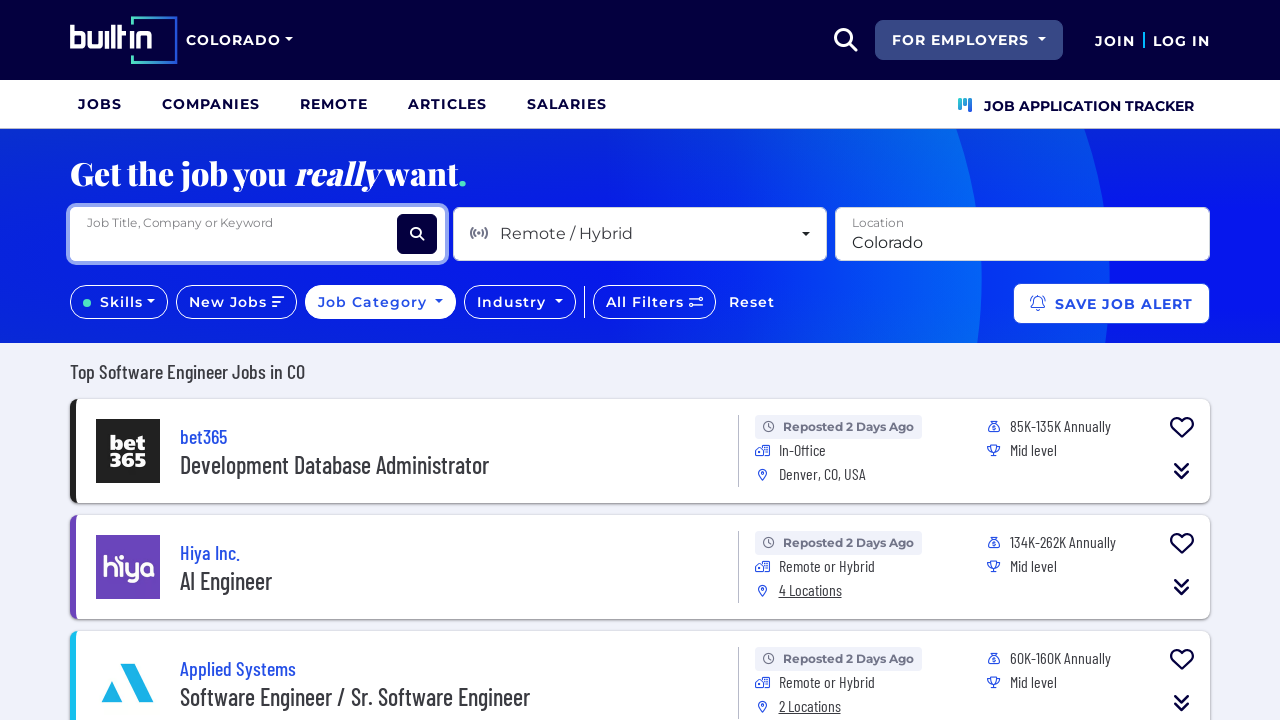